Tests dropdown selection using Playwright's built-in select_option method to choose "Option 1" by visible text and verifies the selection.

Starting URL: https://the-internet.herokuapp.com/dropdown

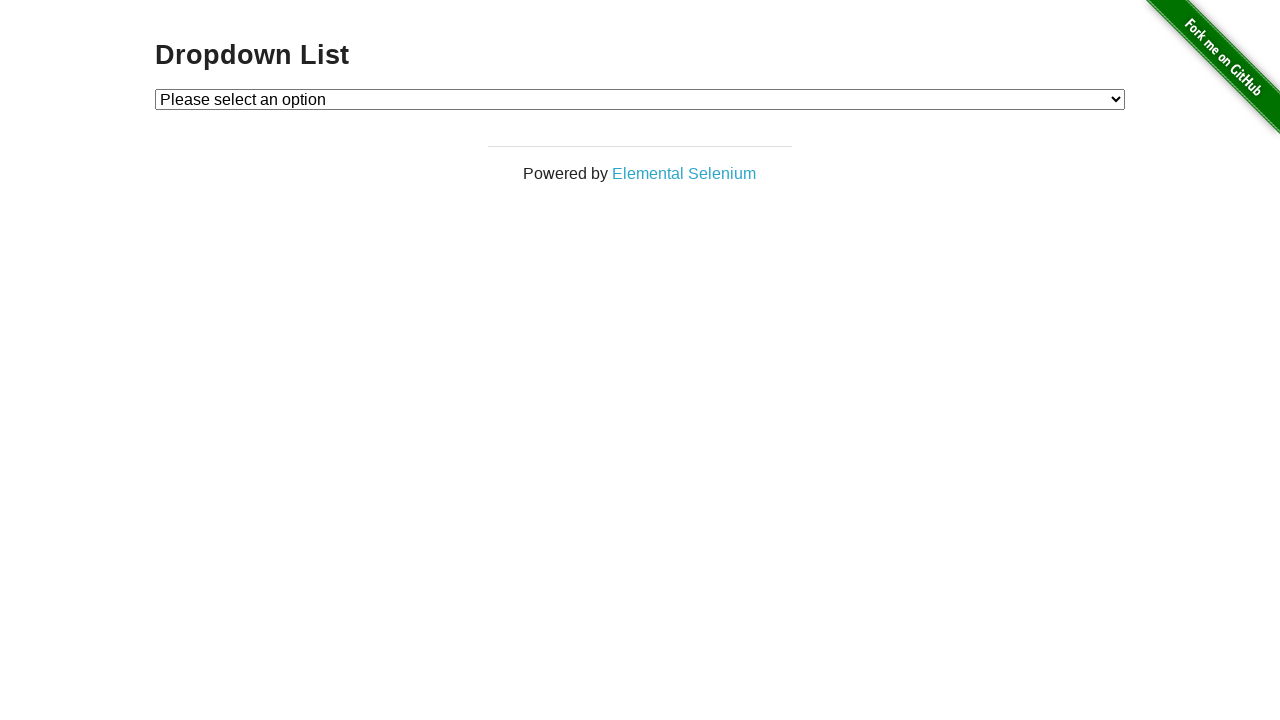

Waited for dropdown element to be visible
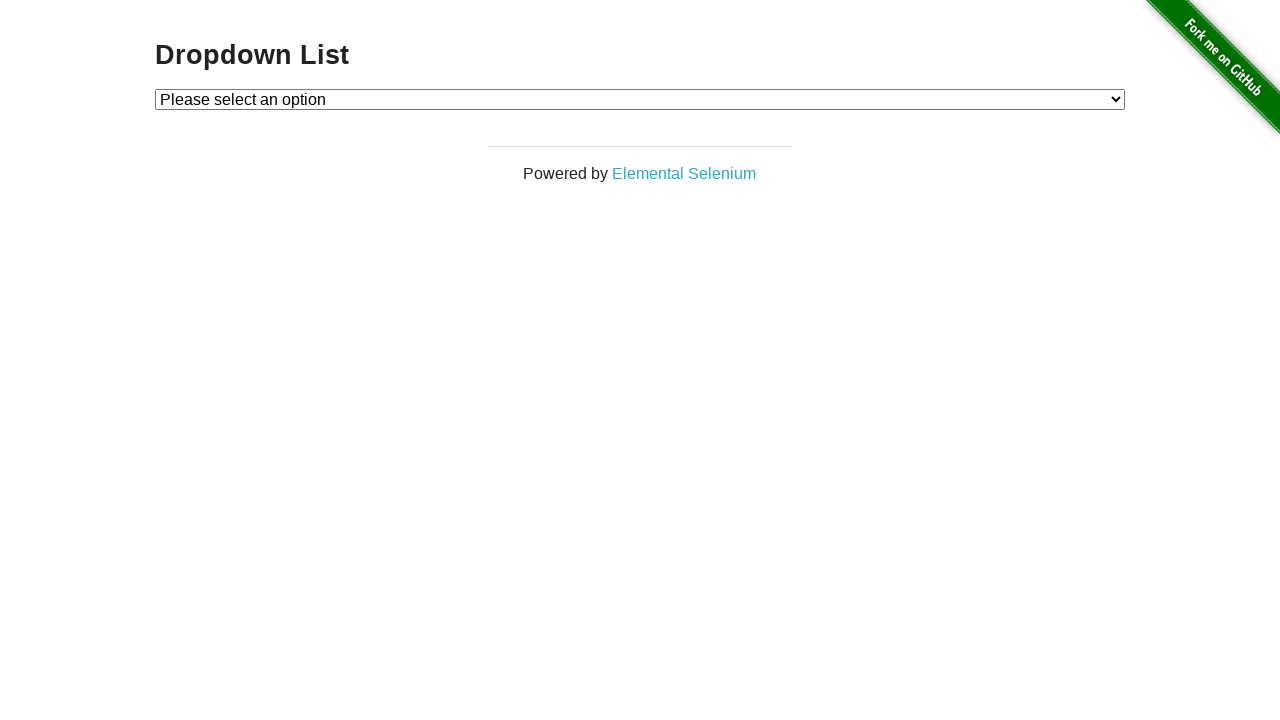

Selected 'Option 1' from dropdown by visible text on #dropdown
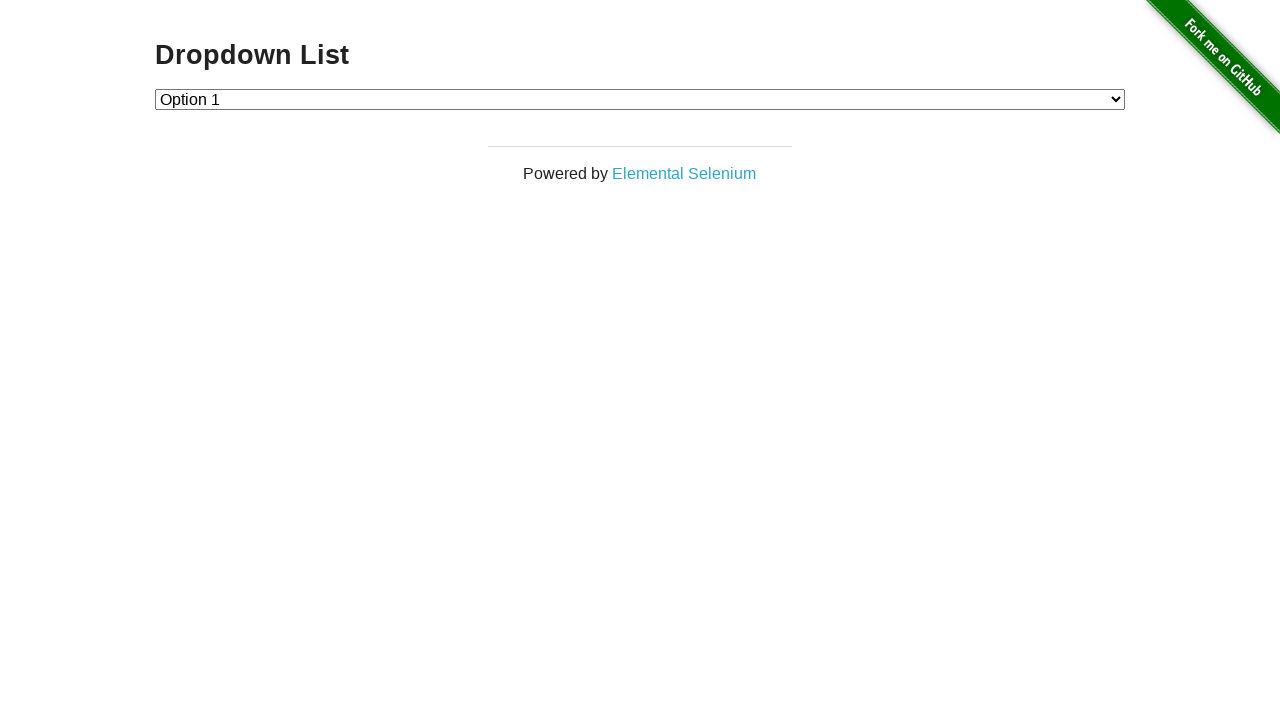

Retrieved text content of selected dropdown option
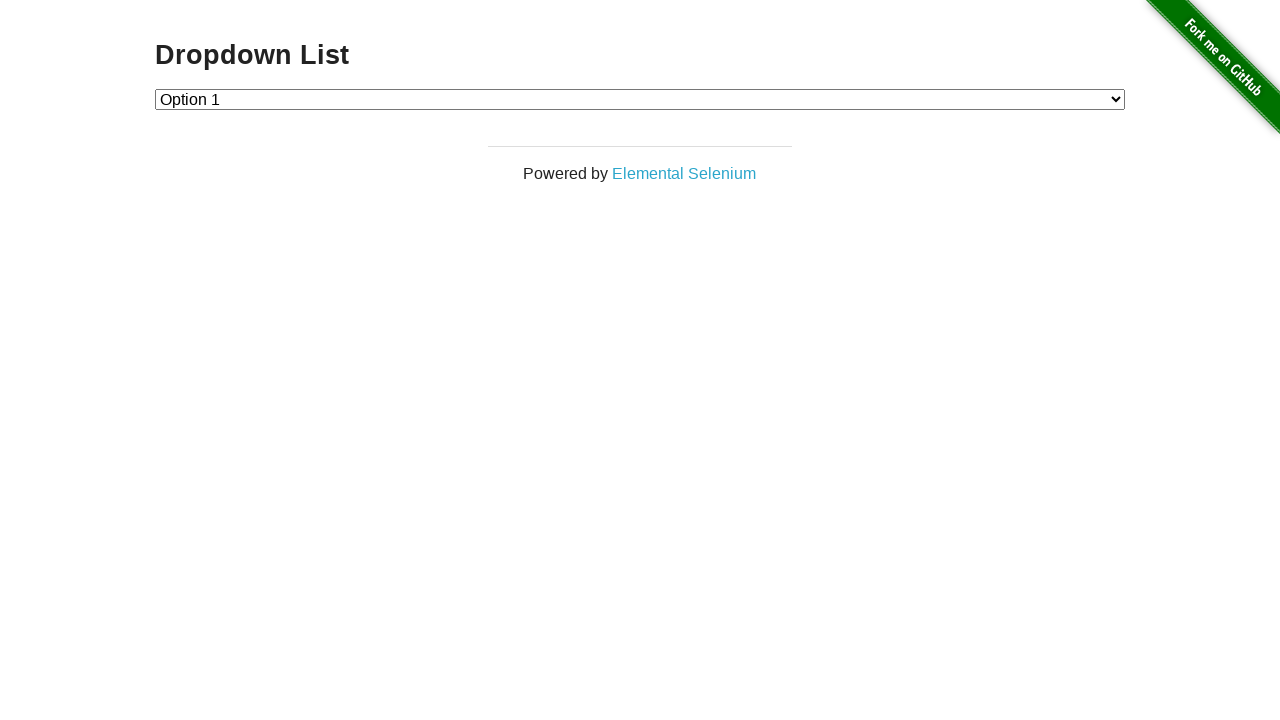

Verified that 'Option 1' was correctly selected in the dropdown
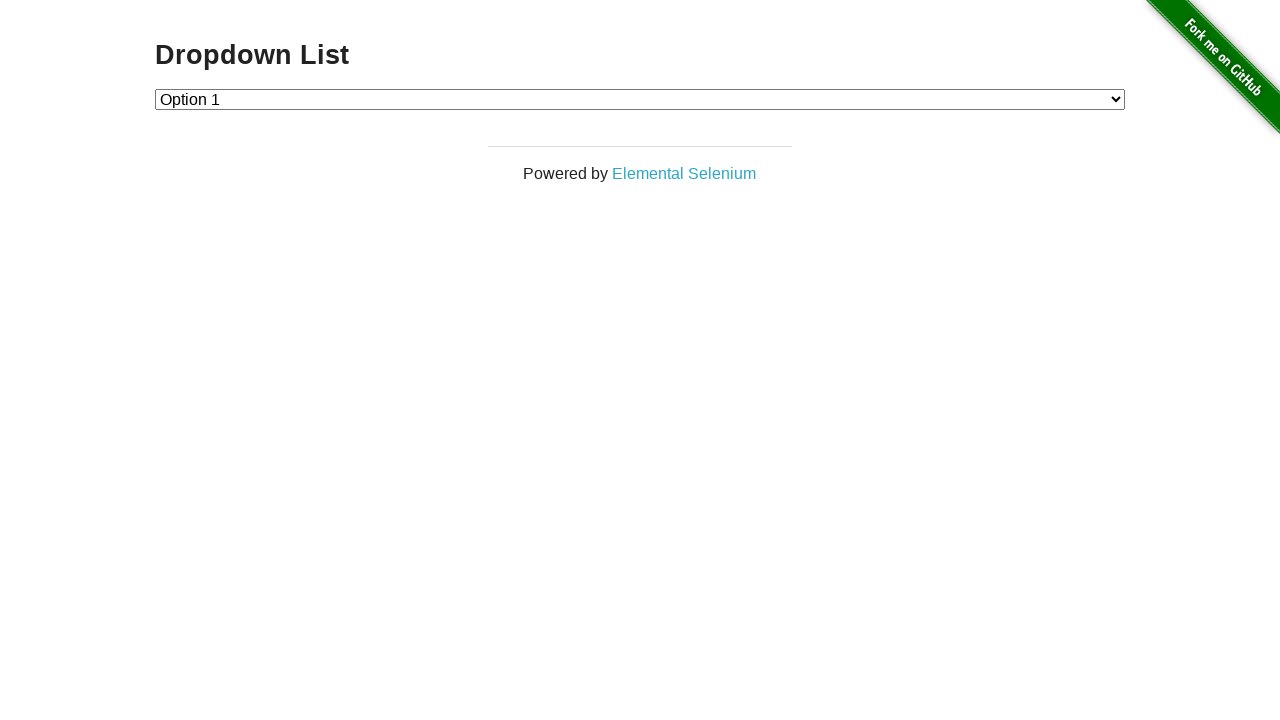

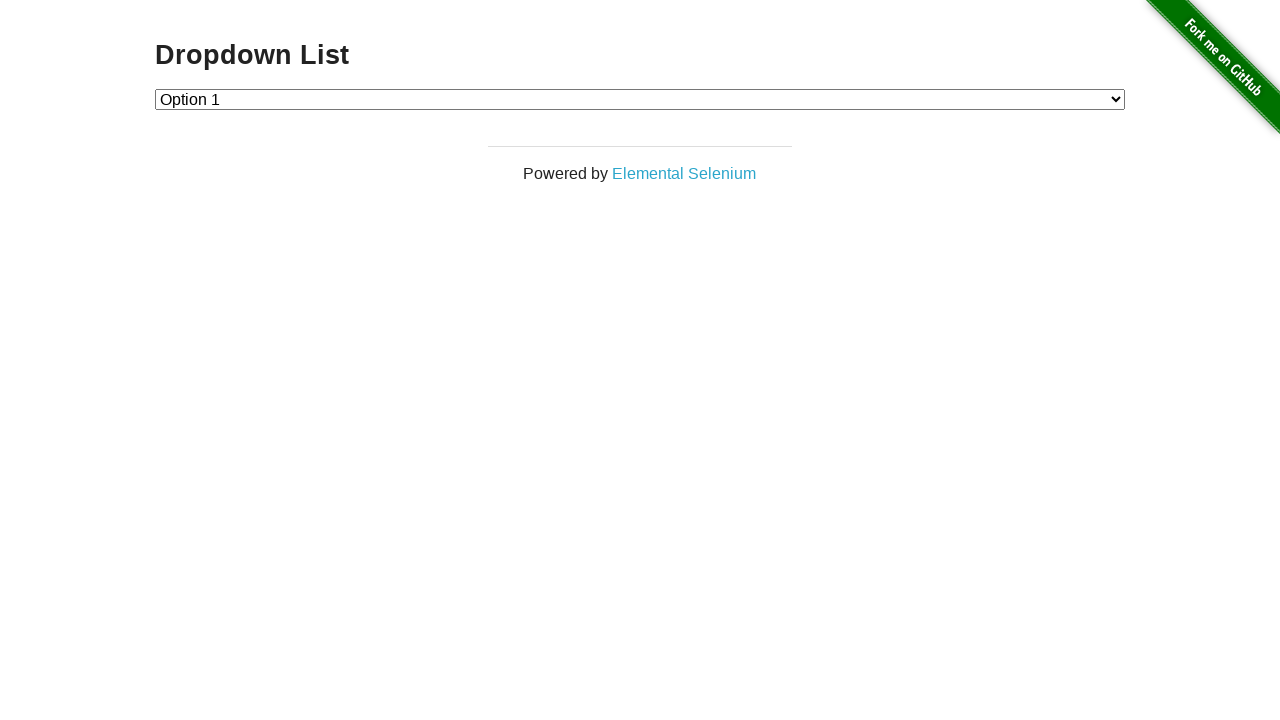